Tests opening a new browser tab, navigating to a different page in the new tab, and verifying that two window handles exist.

Starting URL: https://the-internet.herokuapp.com/windows

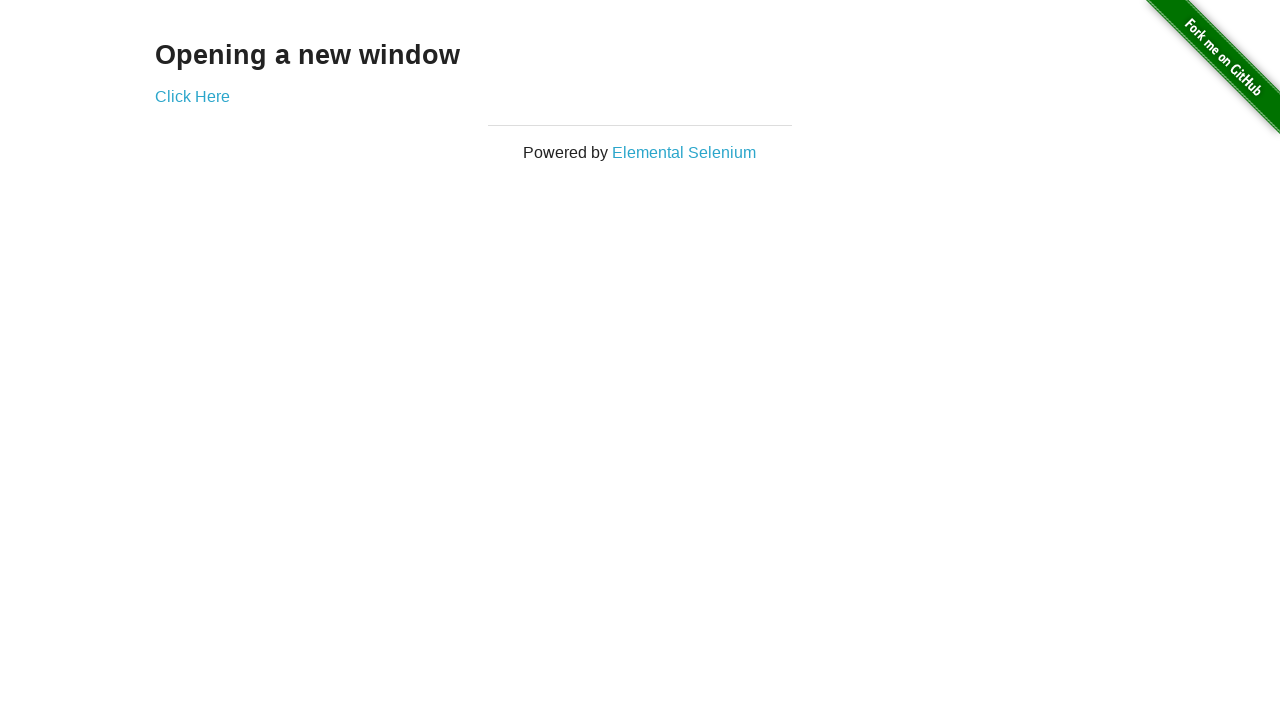

Opened a new browser tab
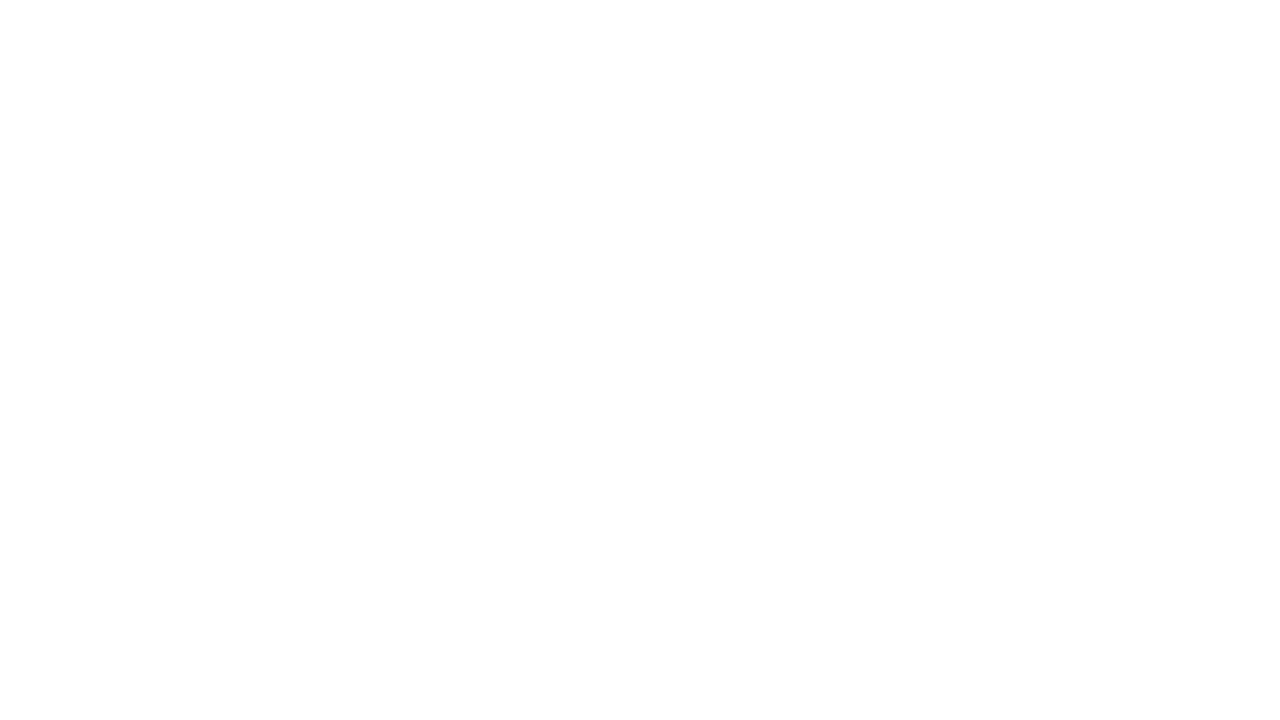

Navigated new tab to https://the-internet.herokuapp.com/typos
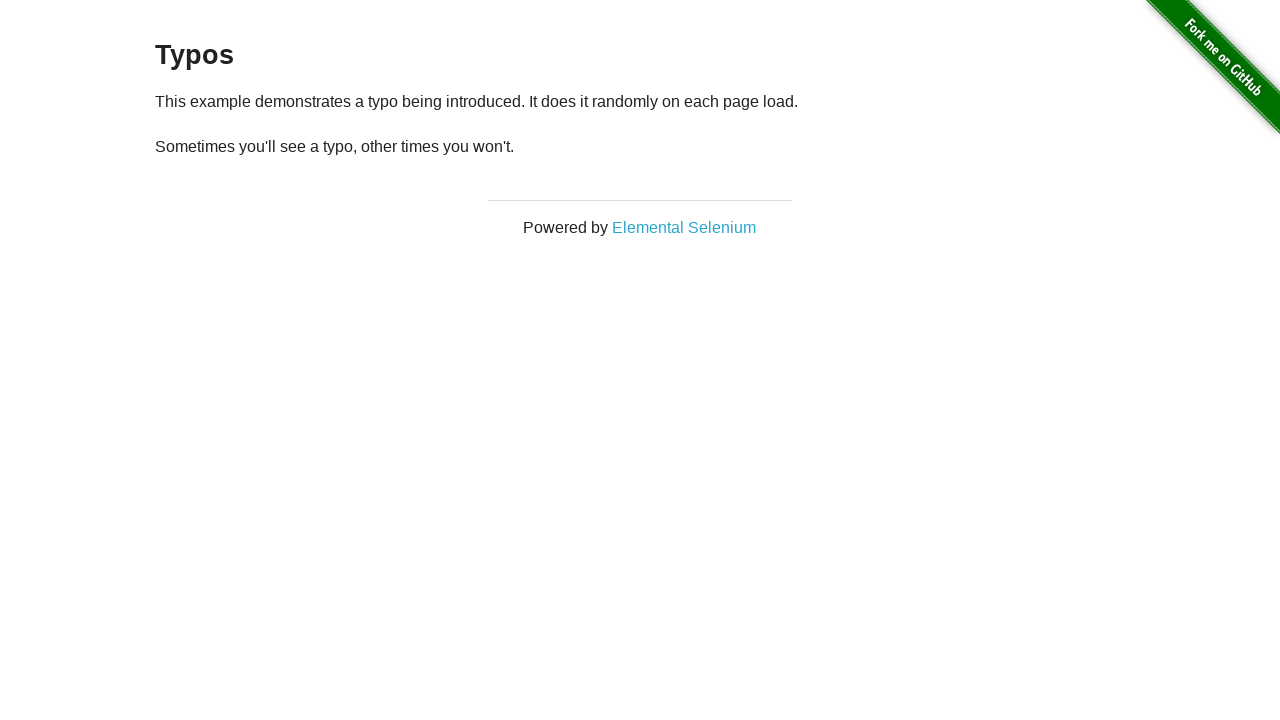

Verified that 2 browser tabs are open
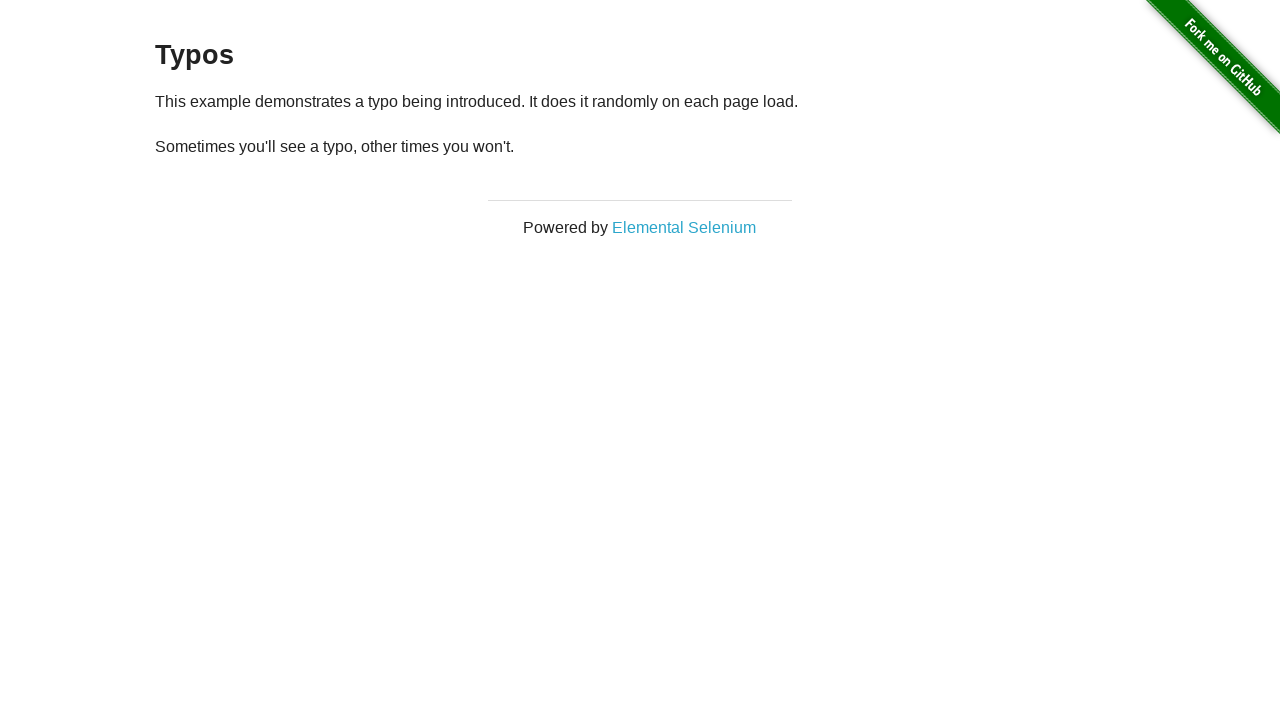

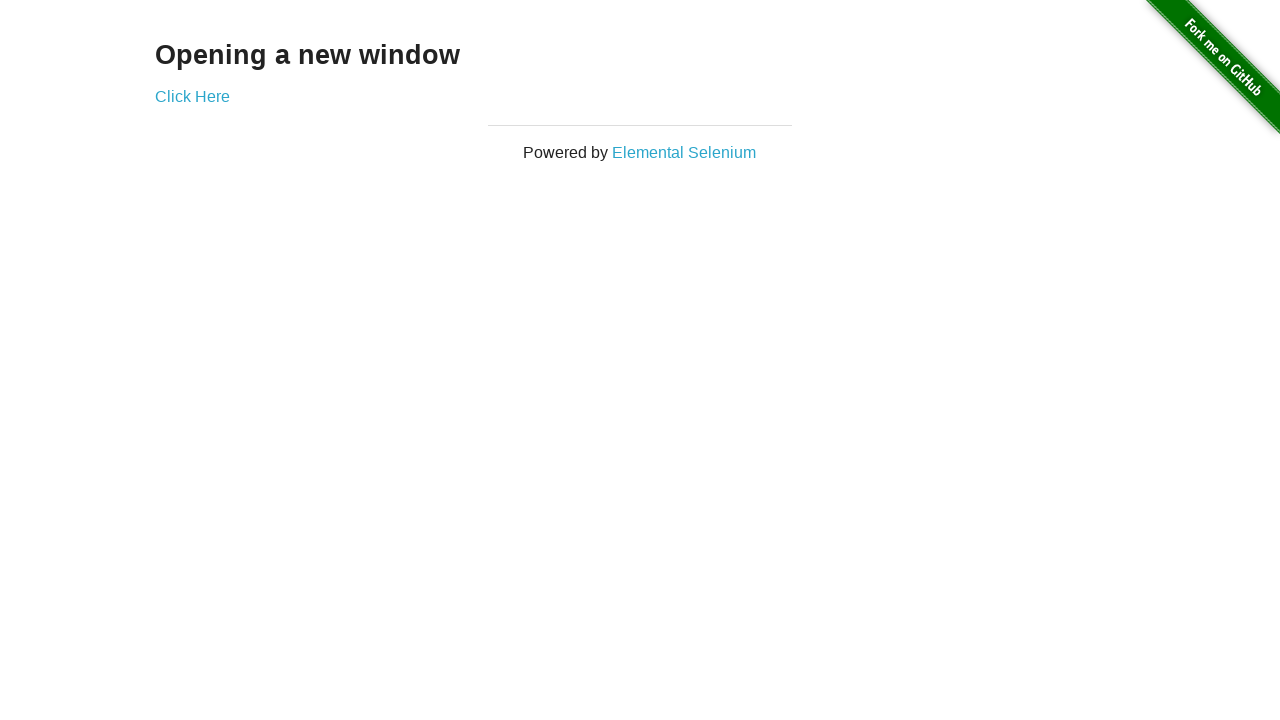